Tests opting out of an A/B test by adding an opt-out cookie after visiting the page, then refreshing to verify the opt-out takes effect by checking the heading text changes to "No A/B Test".

Starting URL: http://the-internet.herokuapp.com/abtest

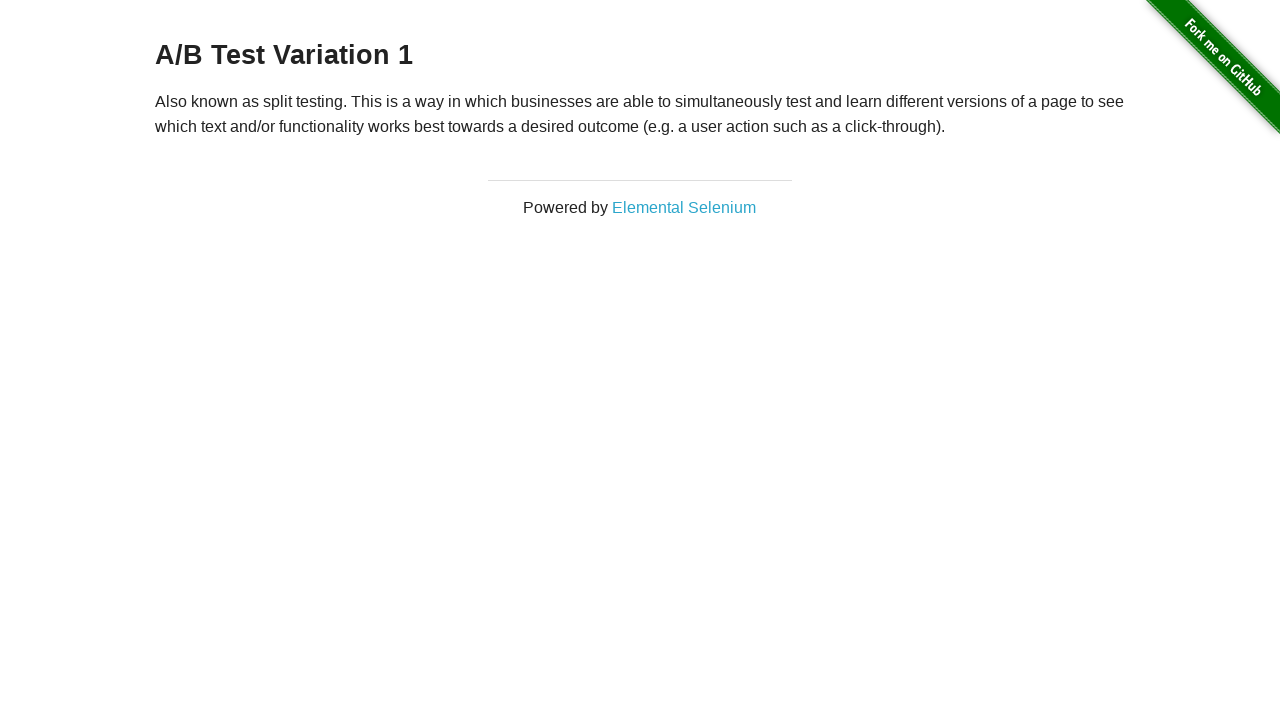

Located h3 heading element
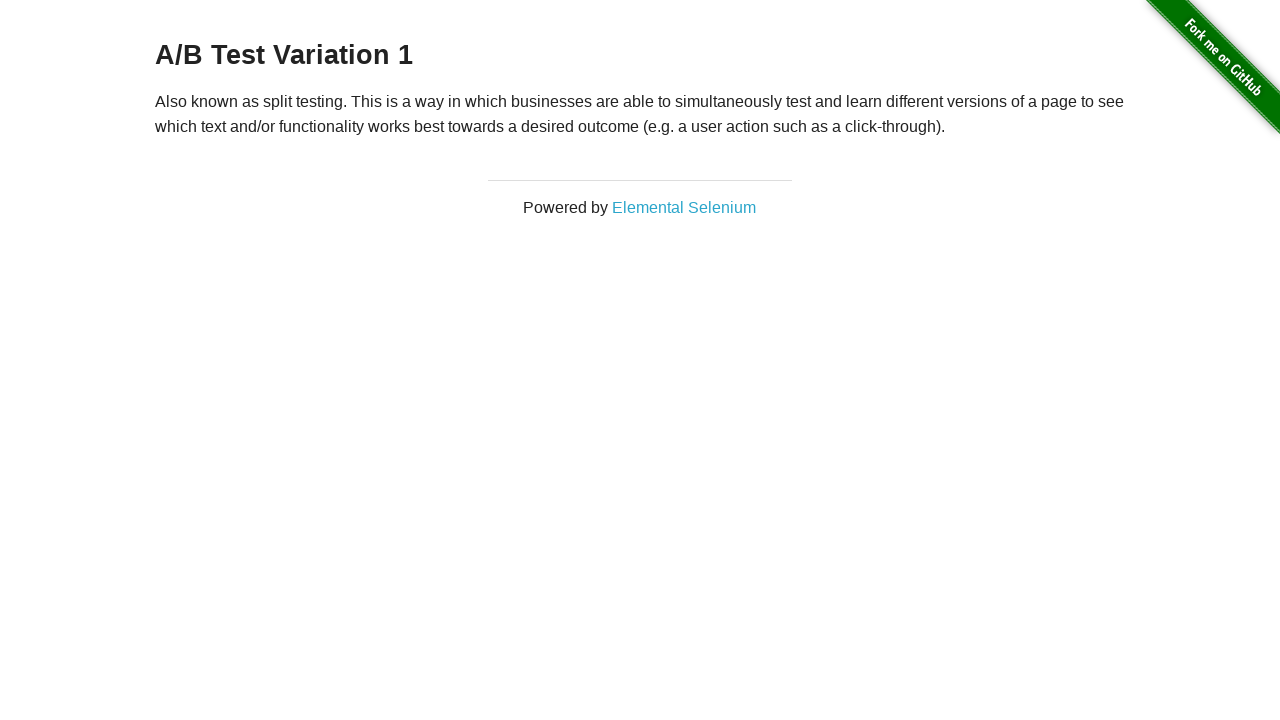

Waited for h3 heading to be visible on initial page load
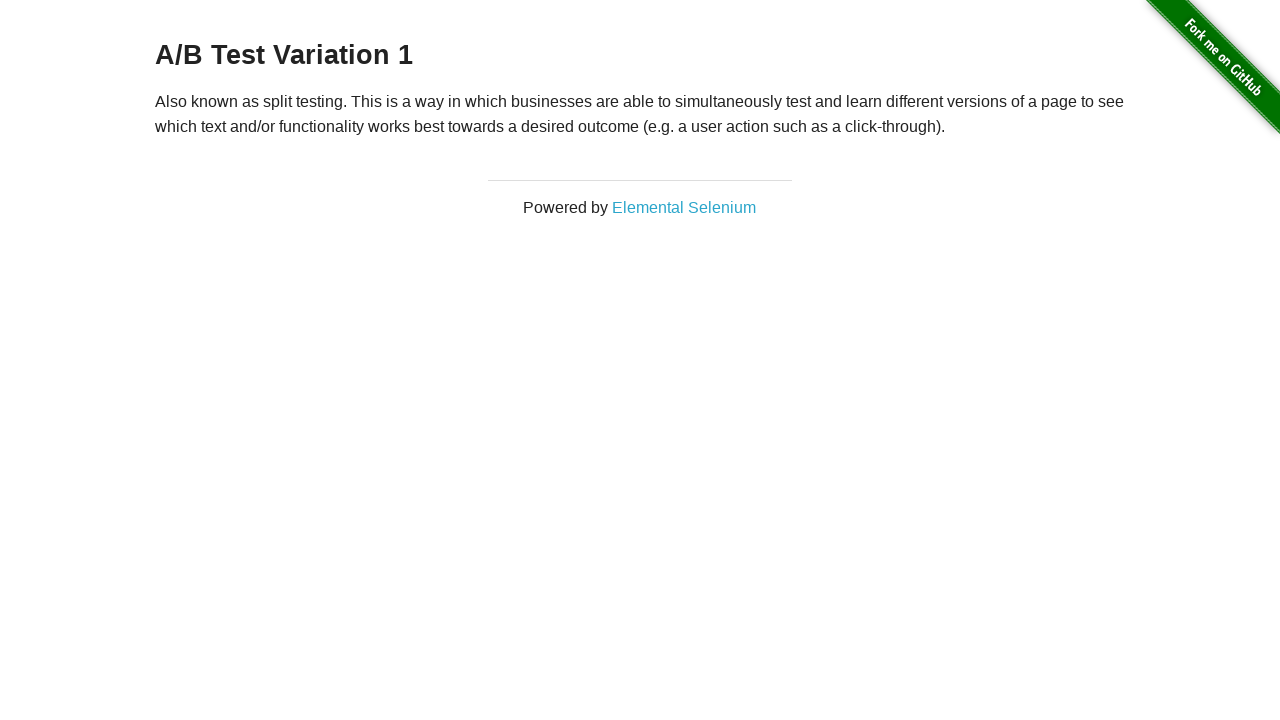

Verified initial heading text starts with 'A/B Test'
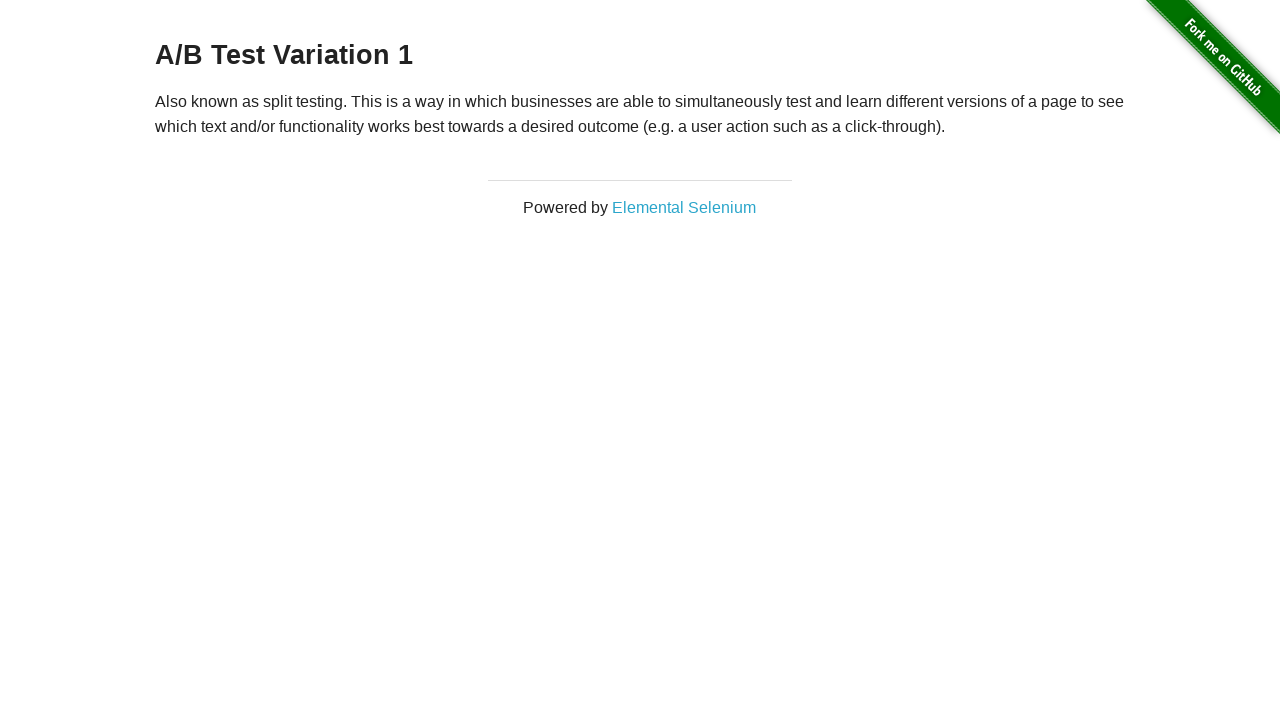

Added optimizelyOptOut cookie to context
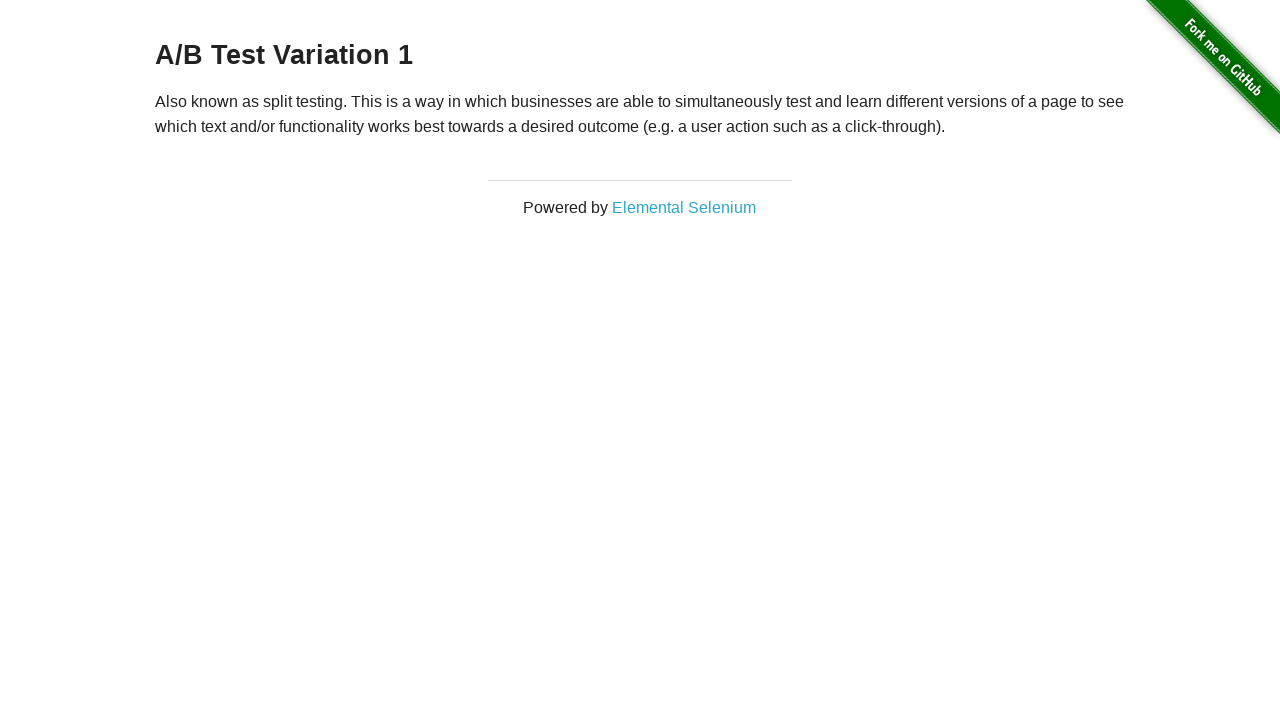

Reloaded page to apply opt-out cookie
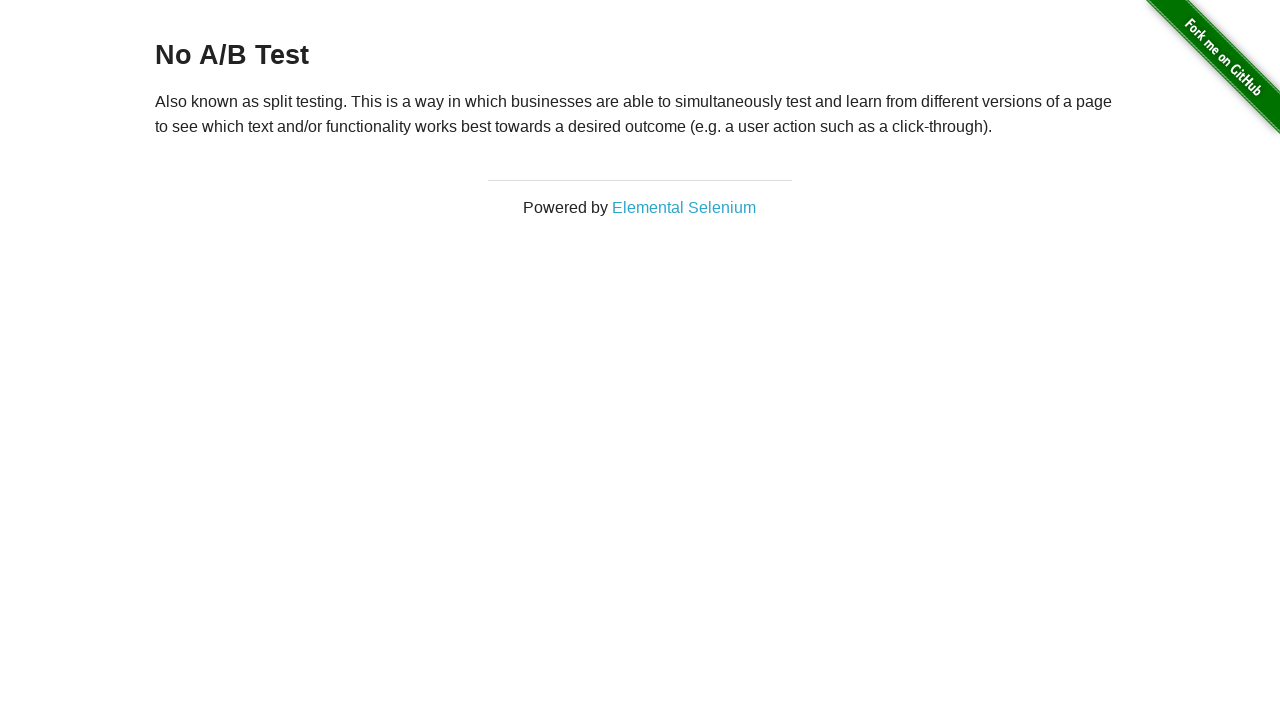

Waited for h3 heading after page reload
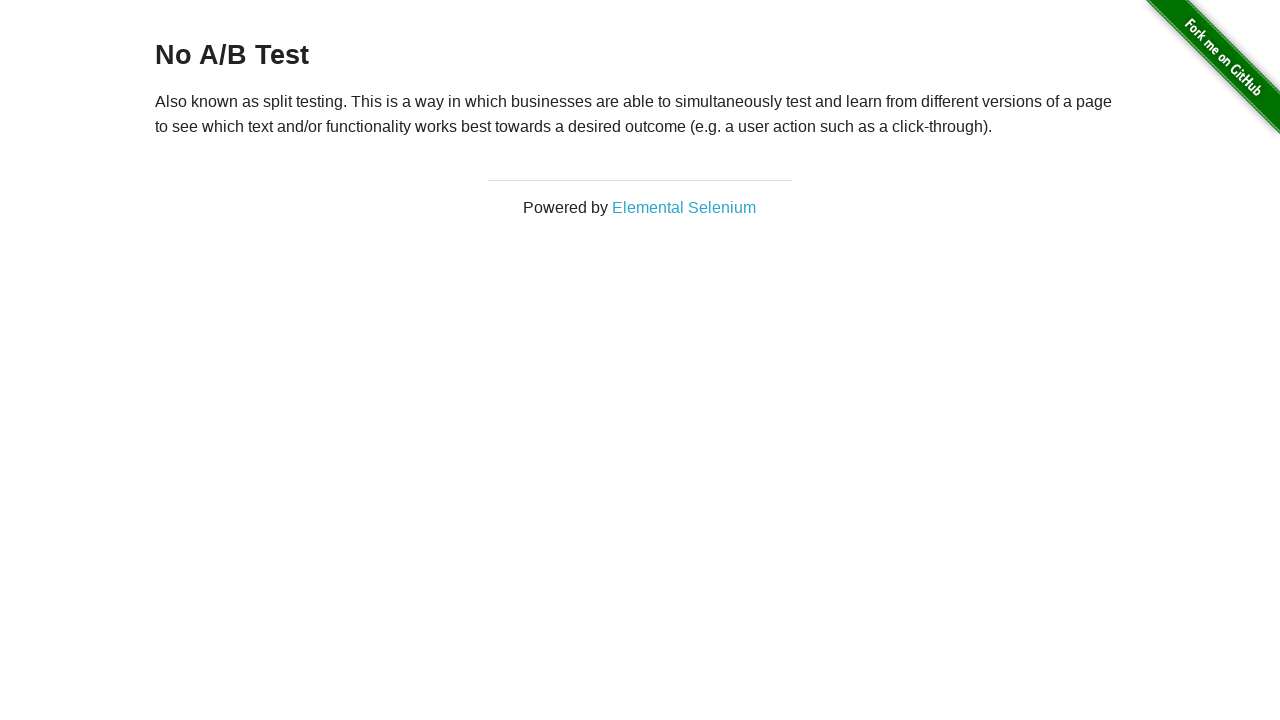

Retrieved heading text from reloaded page
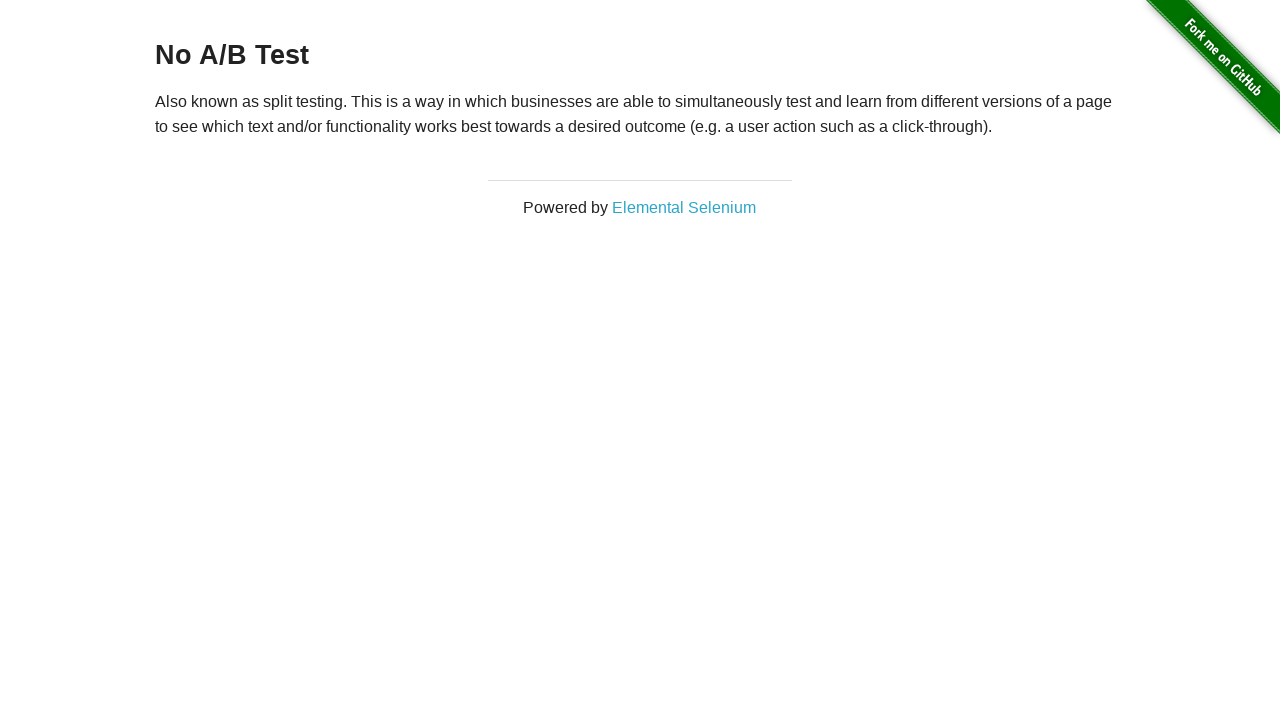

Verified heading text now starts with 'No A/B Test' confirming opt-out took effect
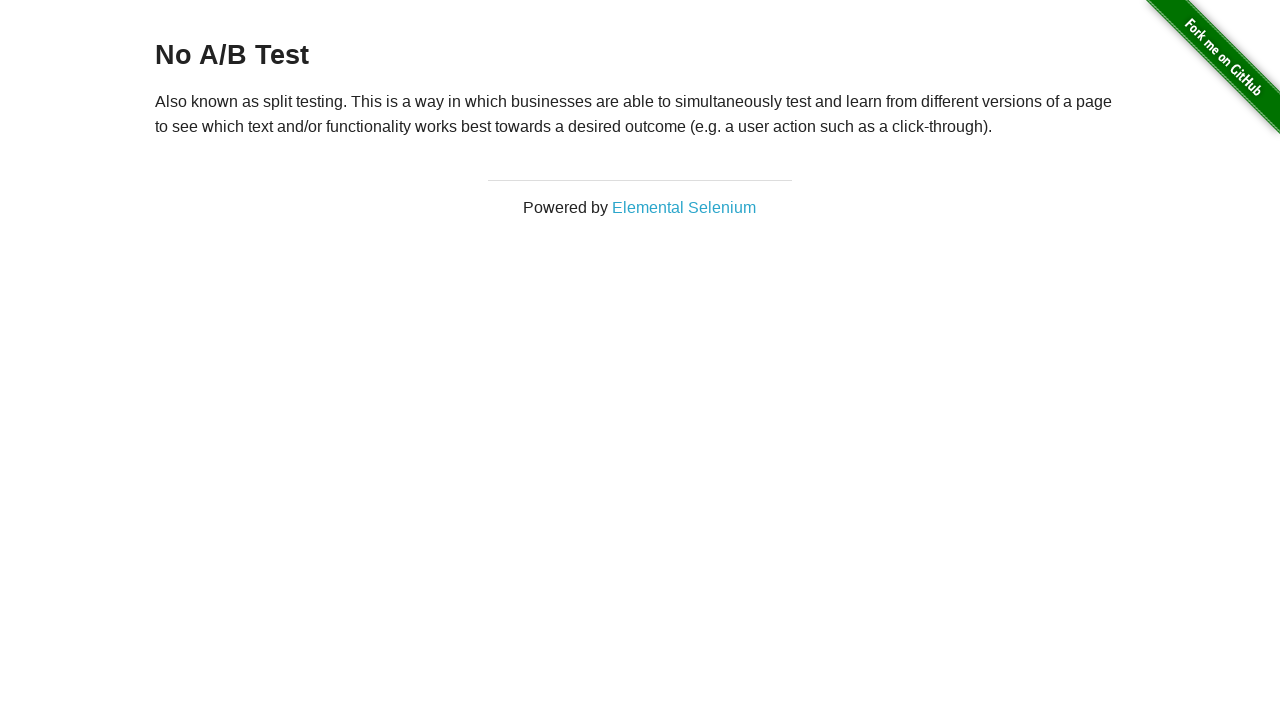

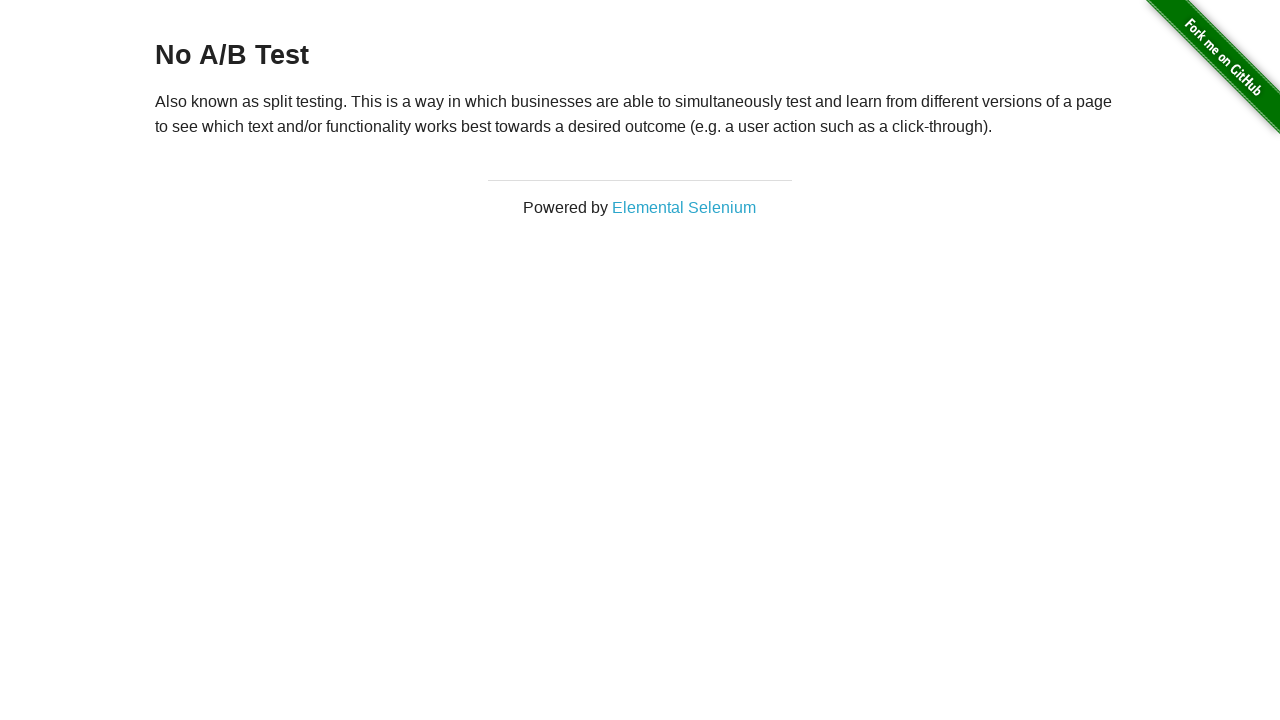